Verifies that the boost button inside shadow DOM can be accessed using keyboard navigation (Tab key)

Starting URL: https://qaplayground.dev/apps/shadow-dom/

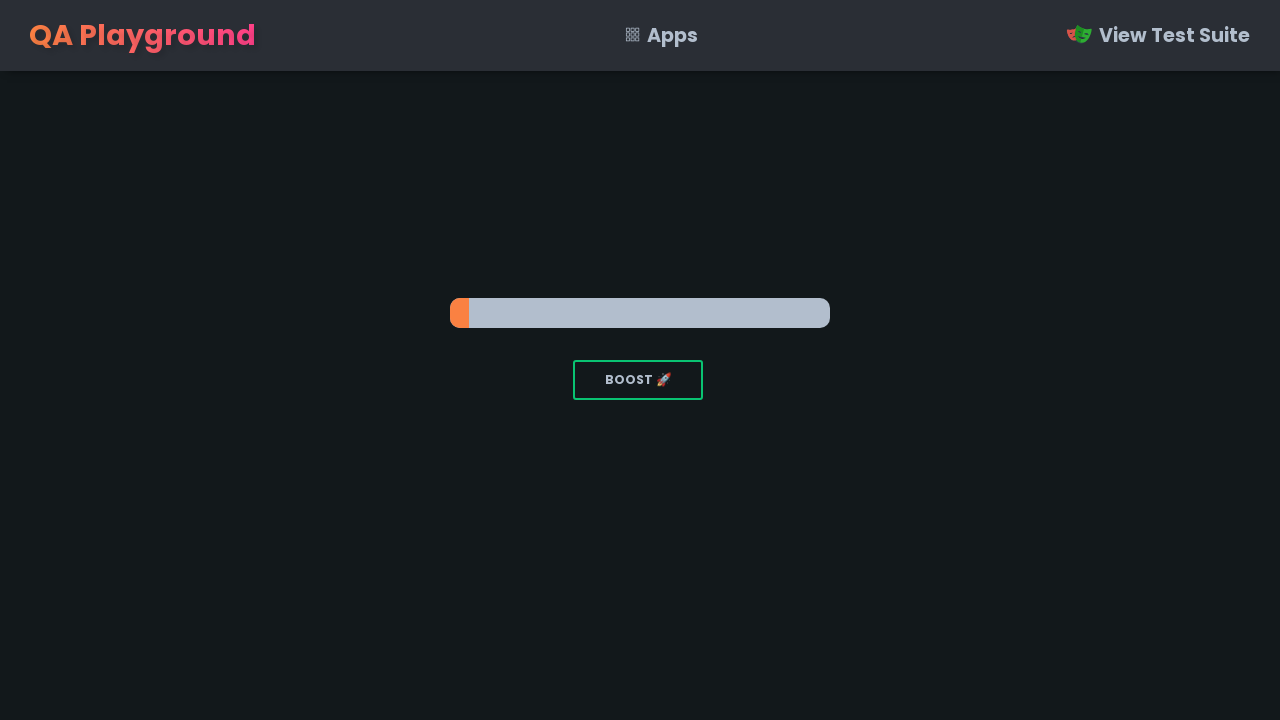

Clicked on body to set initial focus at (640, 360) on body
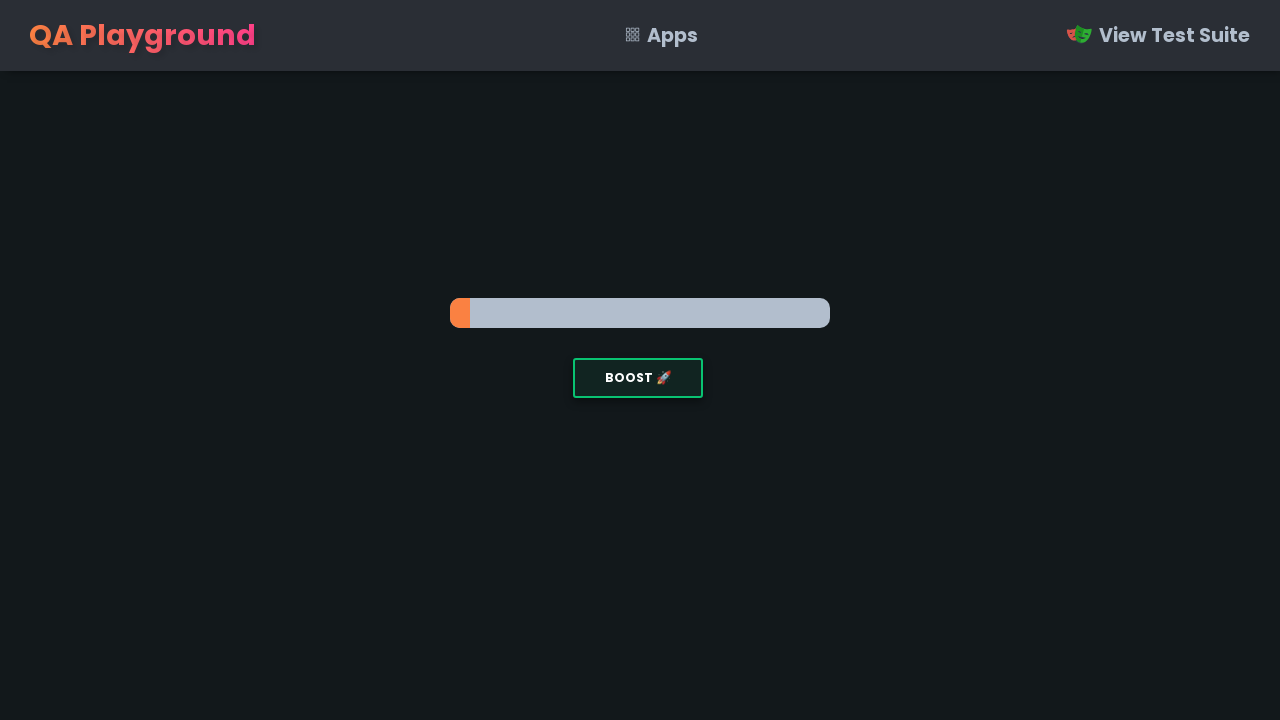

Pressed Tab key (iteration 1)
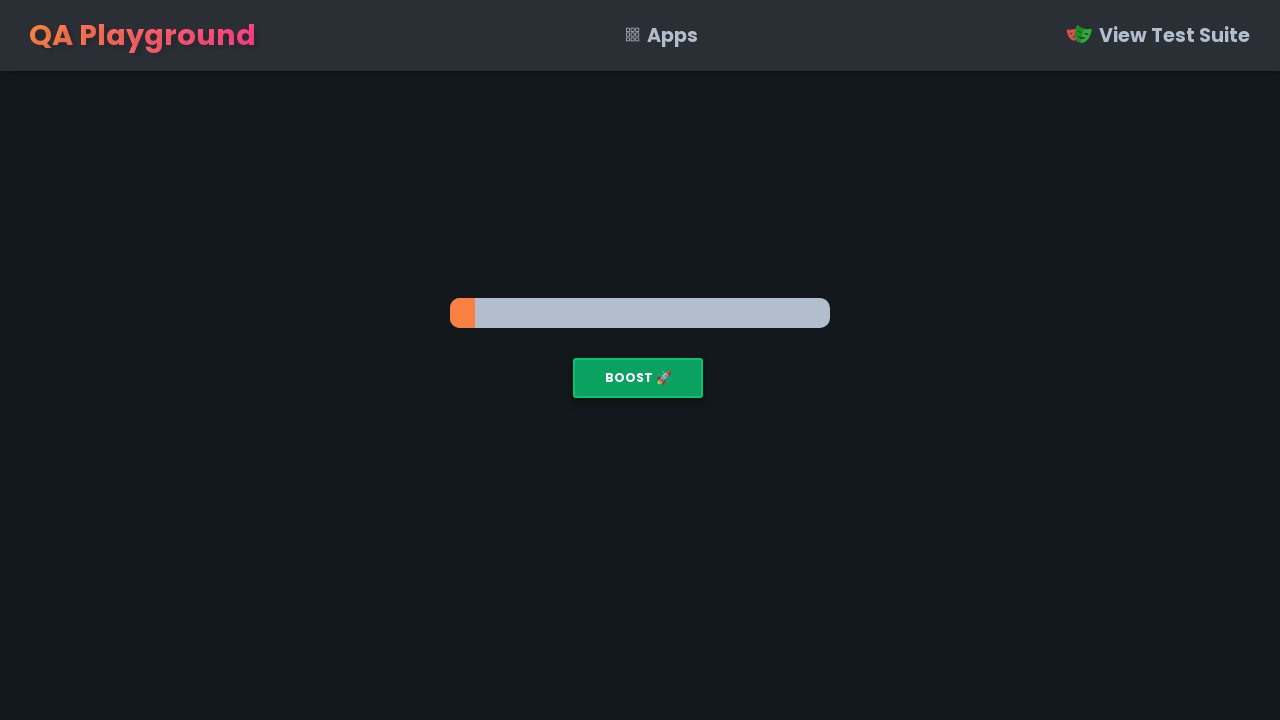

Waited 100ms for focus to settle
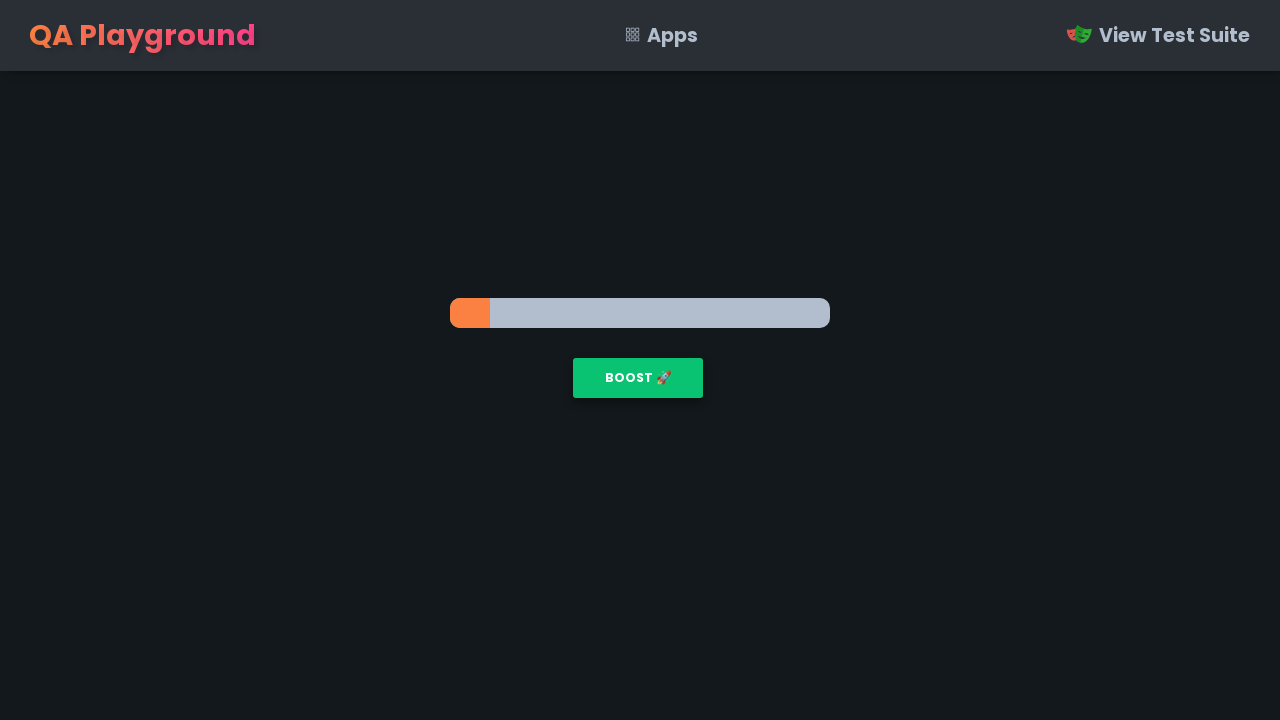

Evaluated if boost button in shadow DOM is focused: None
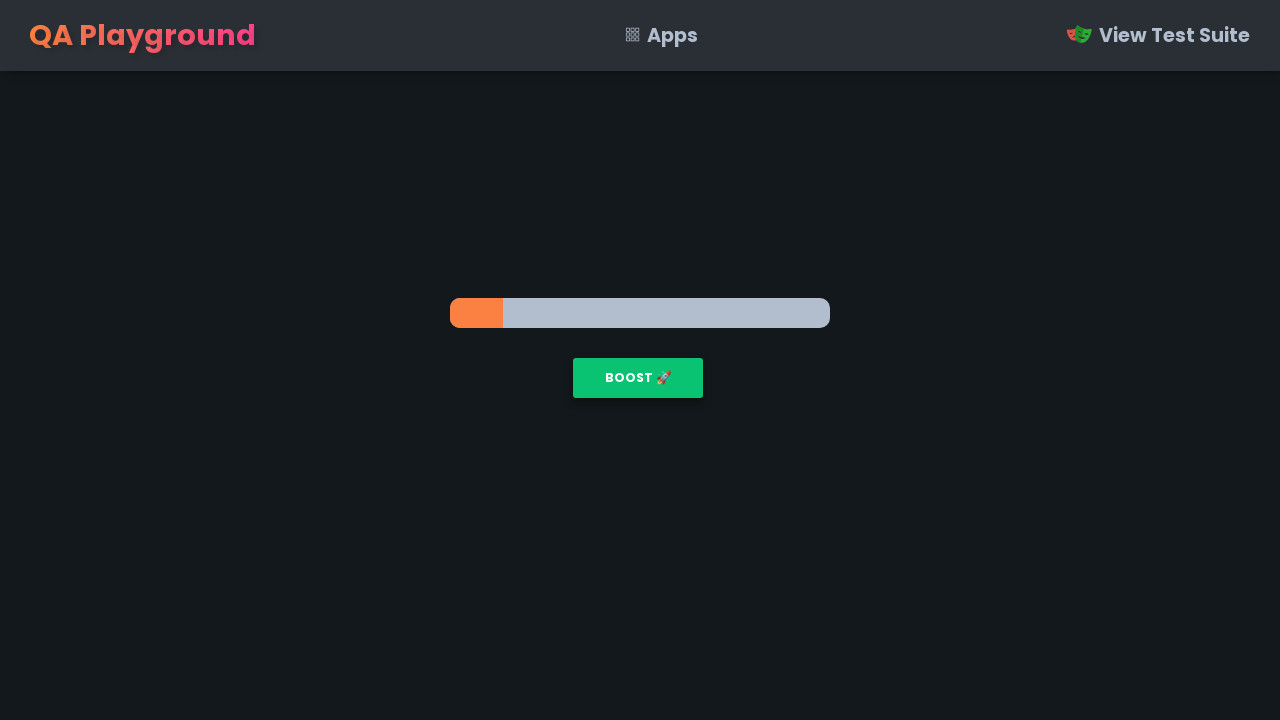

Pressed Tab key (iteration 2)
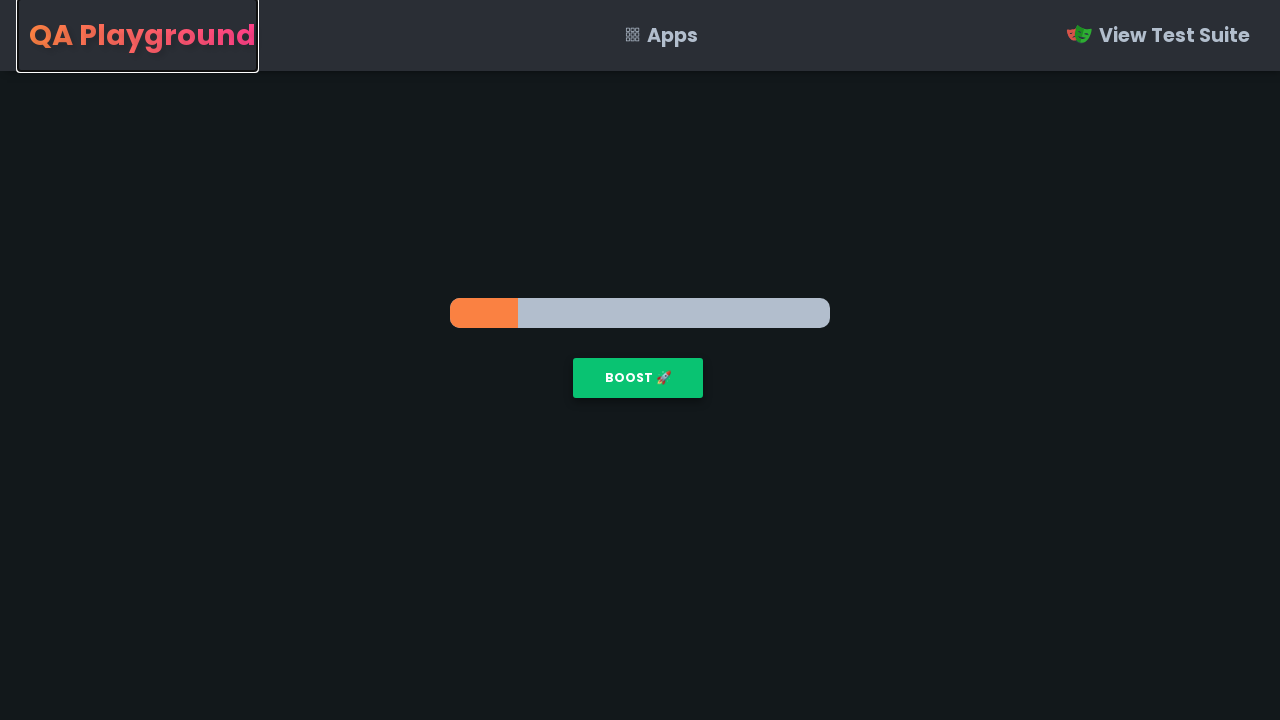

Waited 100ms for focus to settle
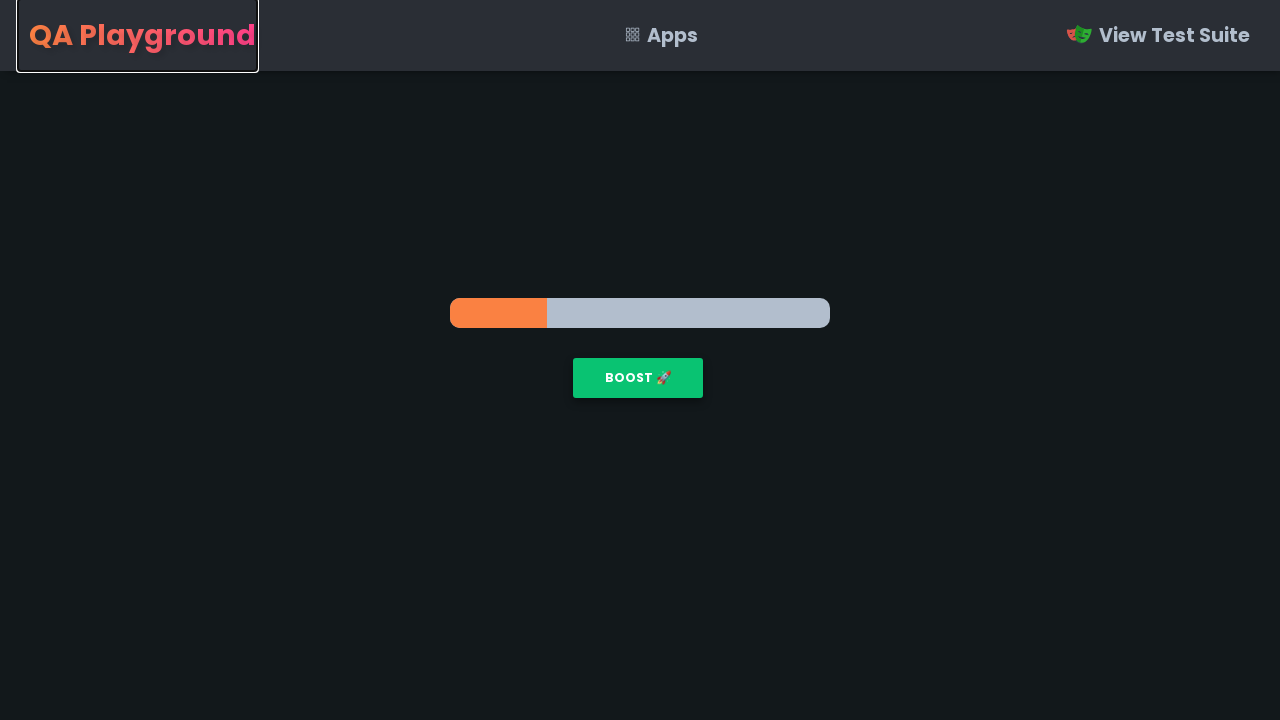

Evaluated if boost button in shadow DOM is focused: None
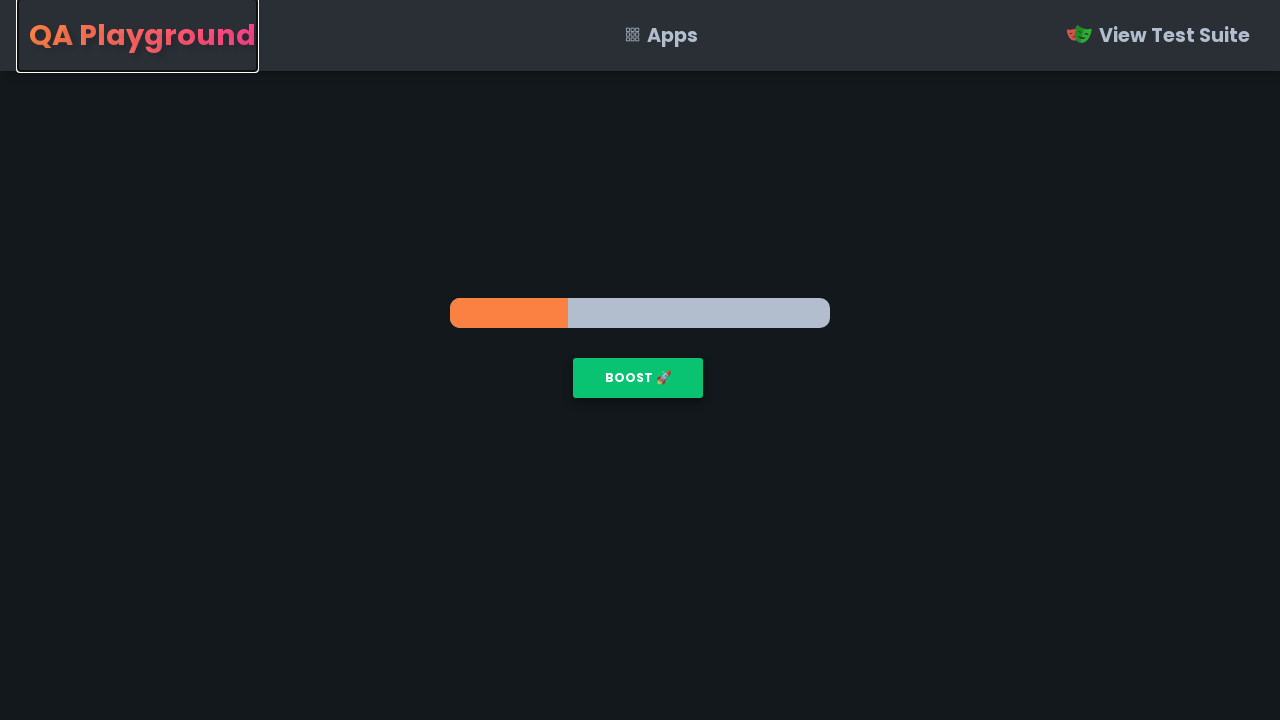

Pressed Tab key (iteration 3)
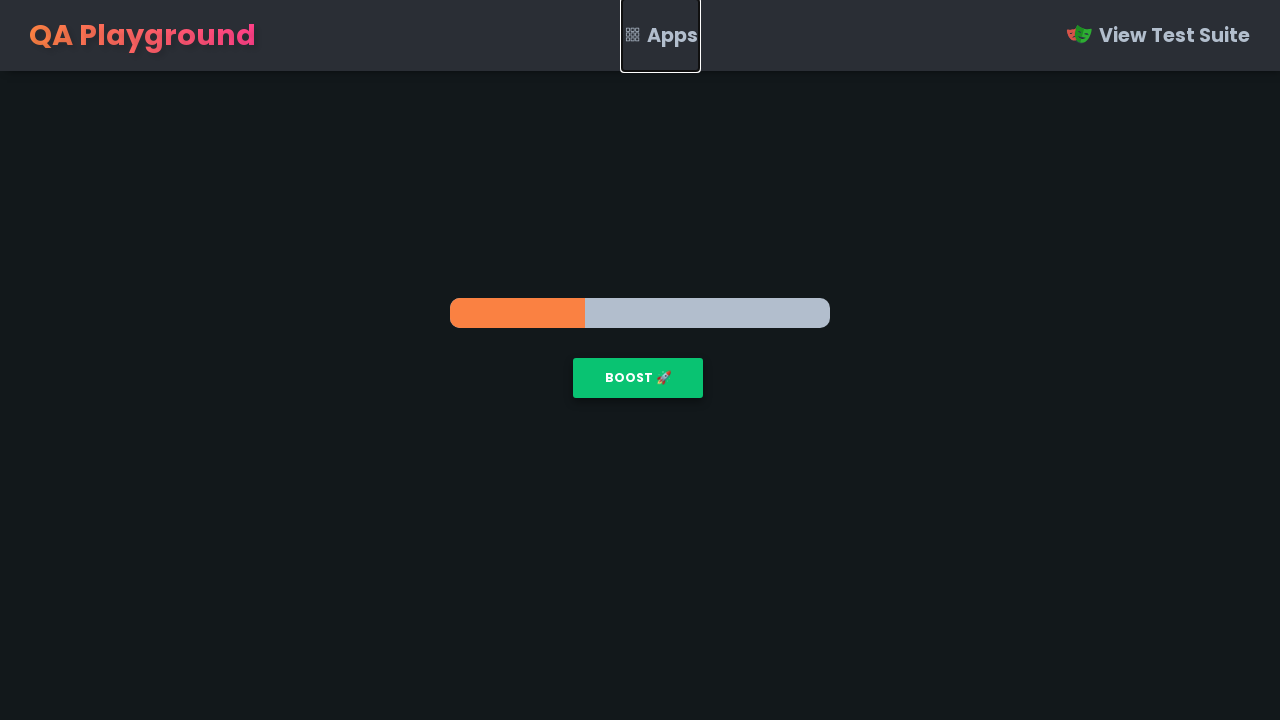

Waited 100ms for focus to settle
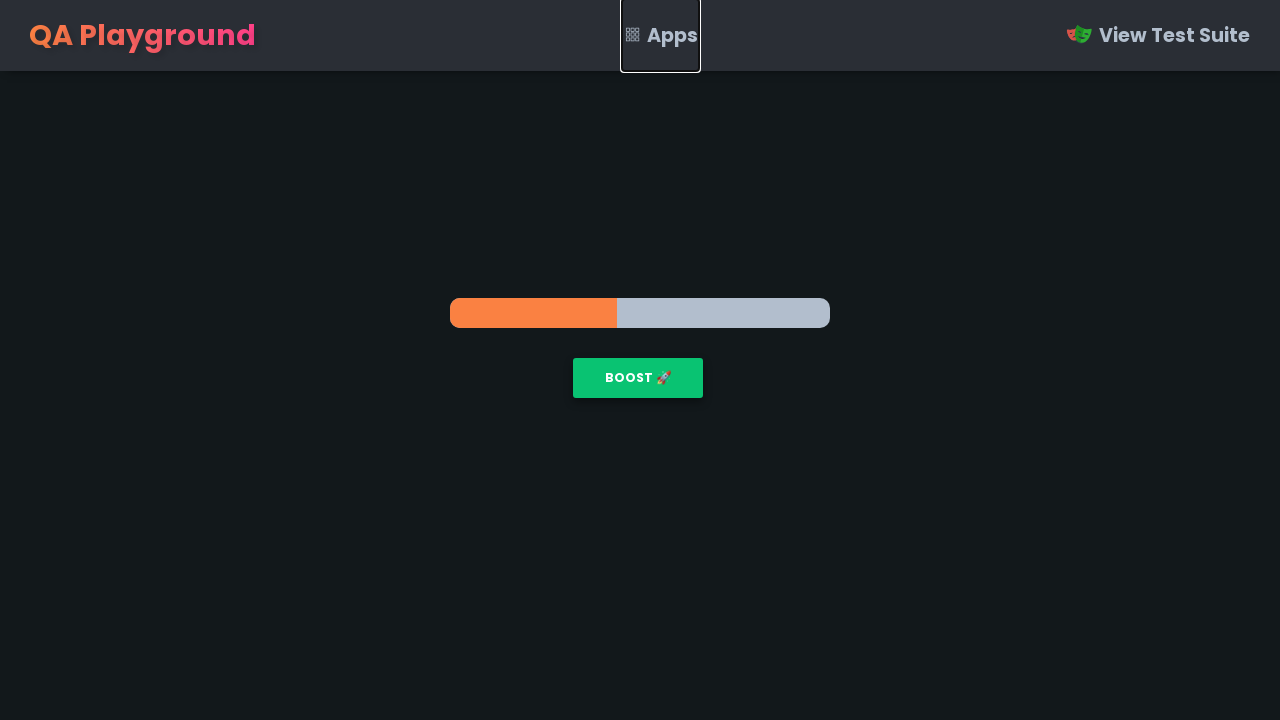

Evaluated if boost button in shadow DOM is focused: None
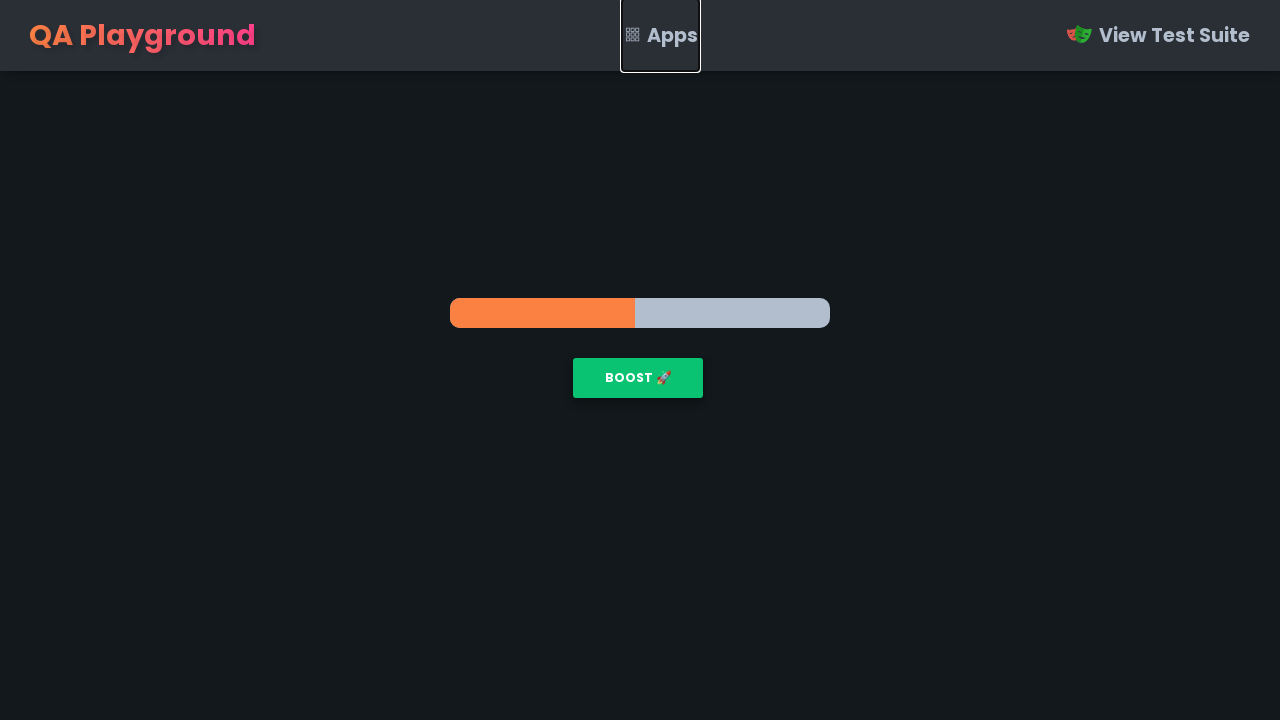

Pressed Tab key (iteration 4)
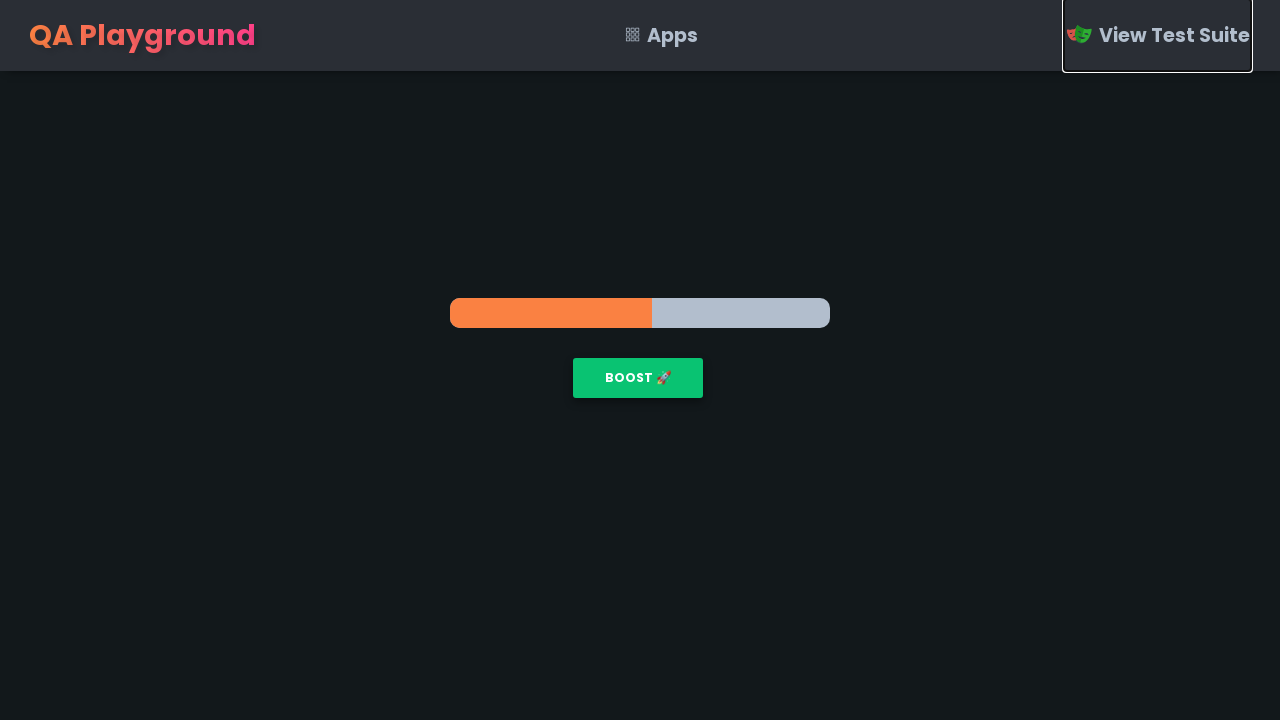

Waited 100ms for focus to settle
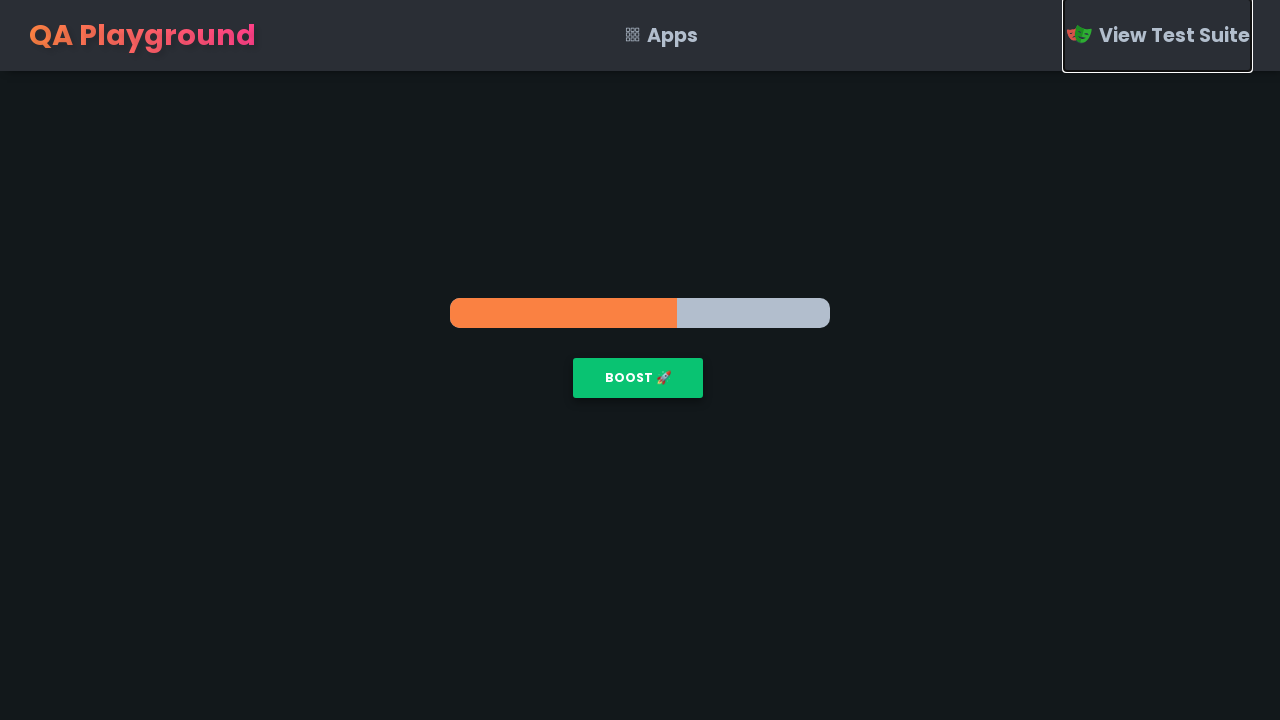

Evaluated if boost button in shadow DOM is focused: None
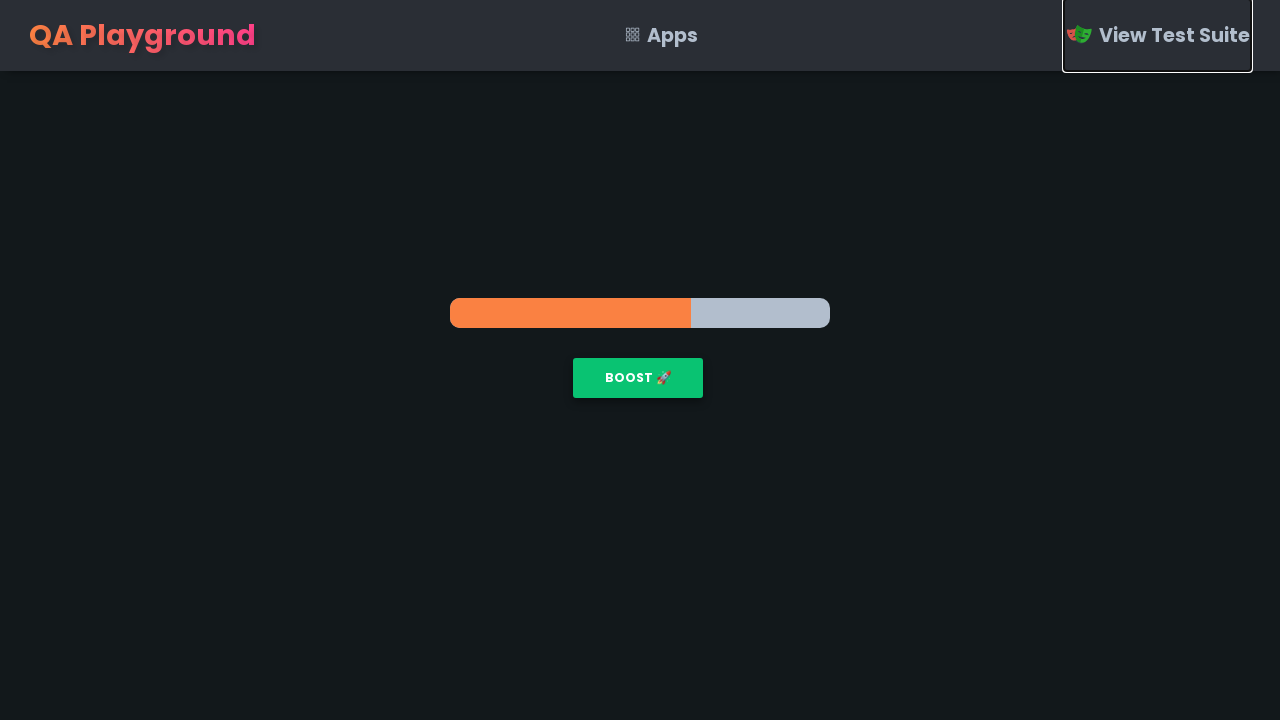

Pressed Tab key (iteration 5)
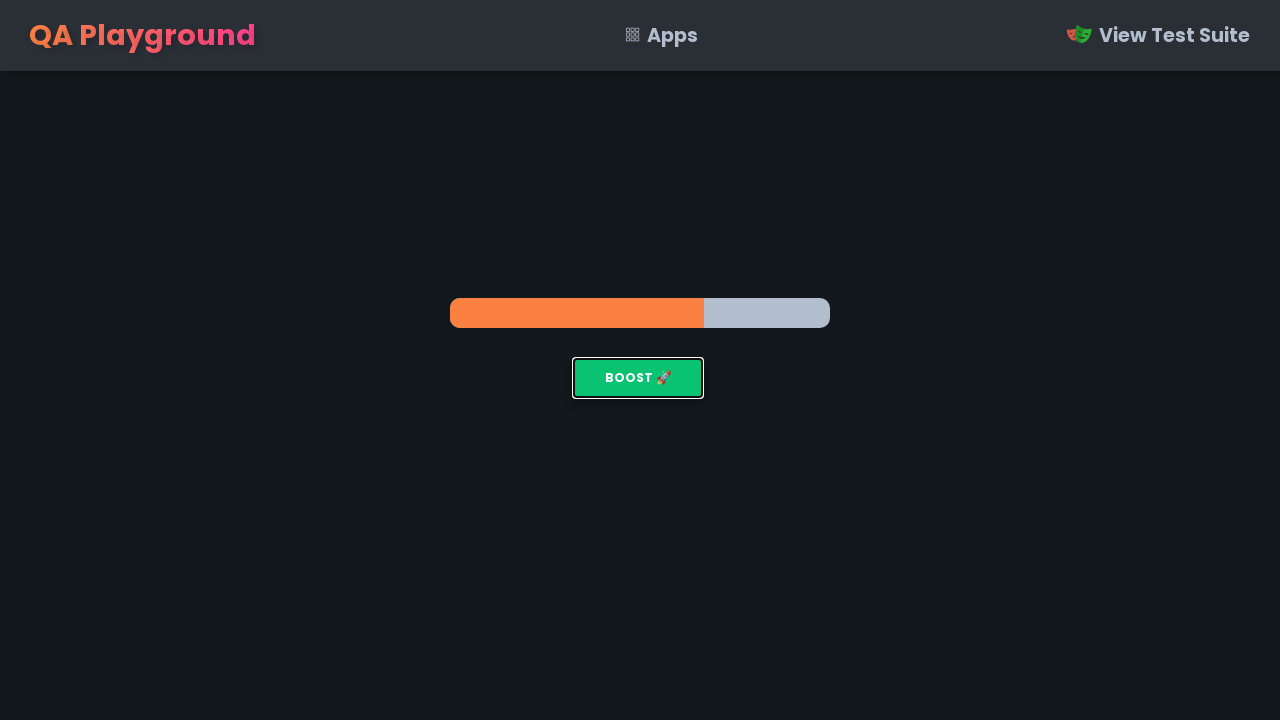

Waited 100ms for focus to settle
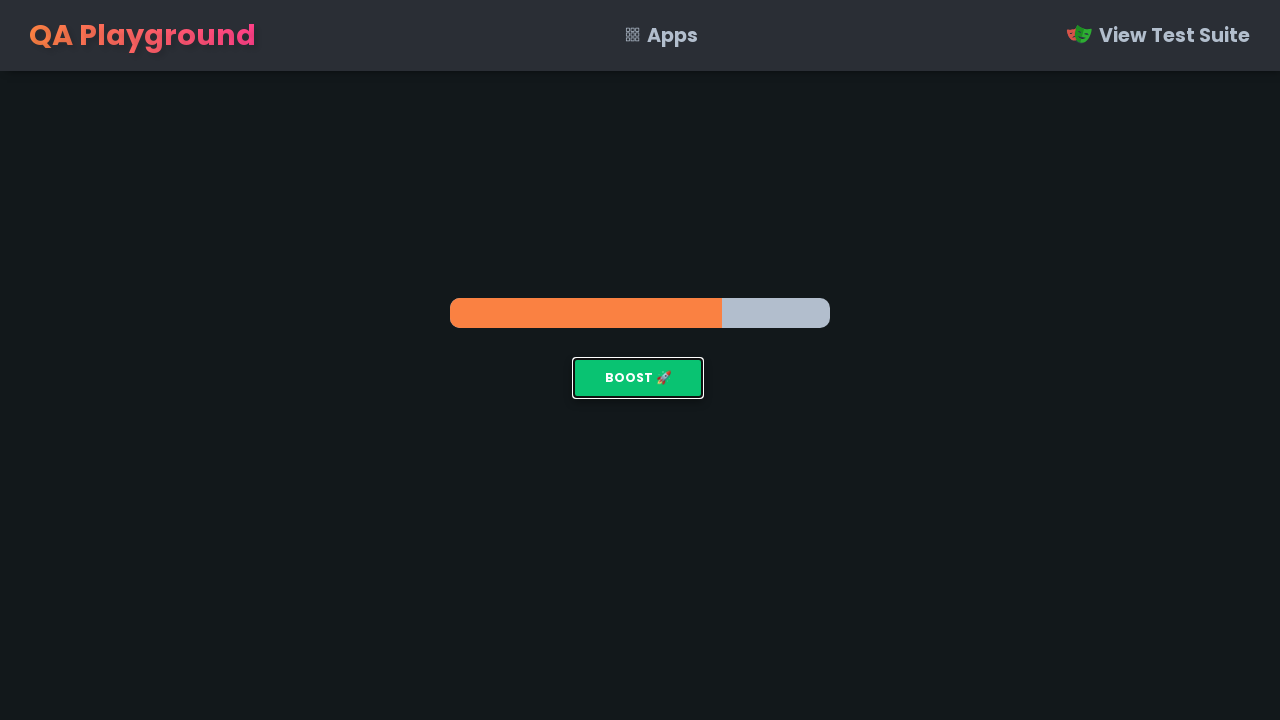

Evaluated if boost button in shadow DOM is focused: True
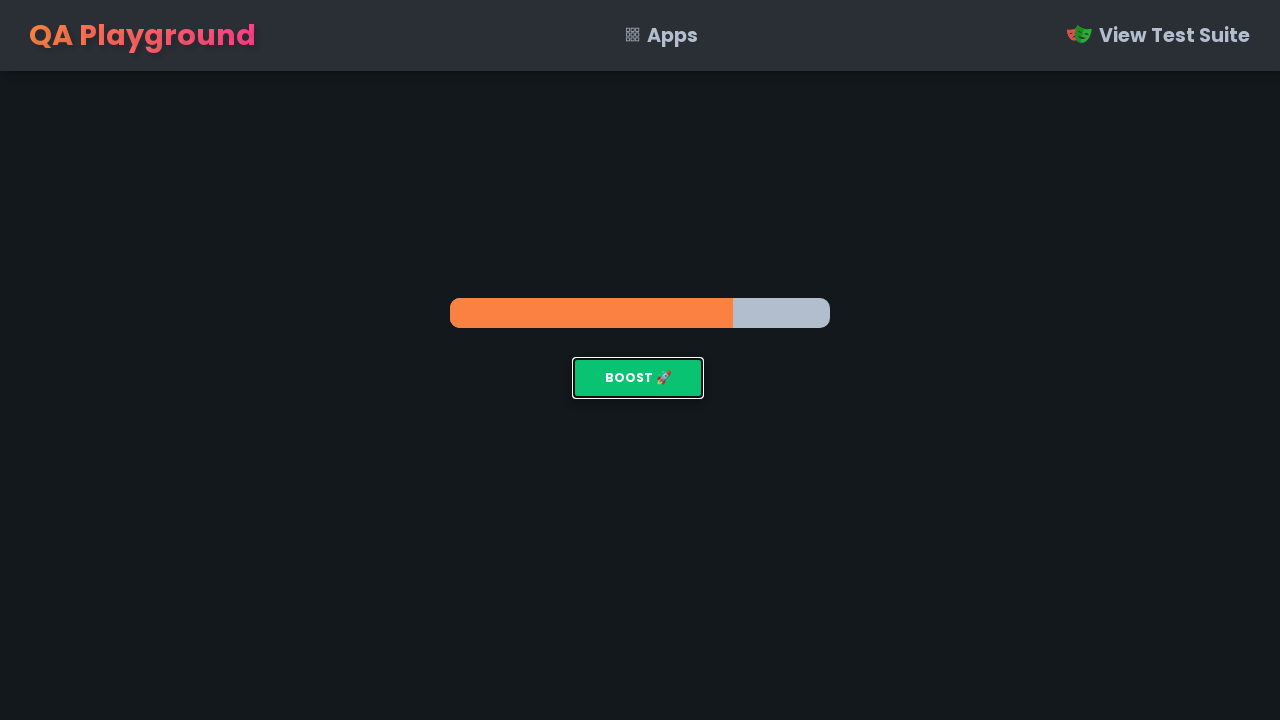

Assertion passed: Boost button is accessible via keyboard navigation
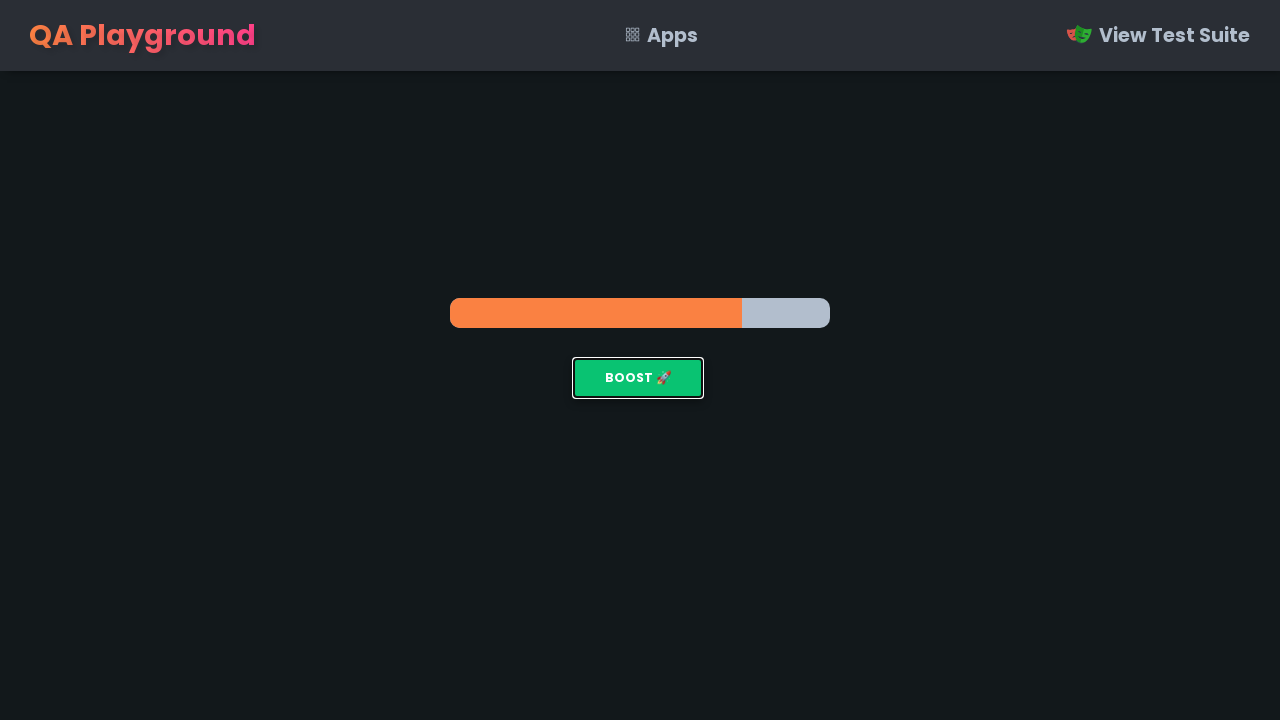

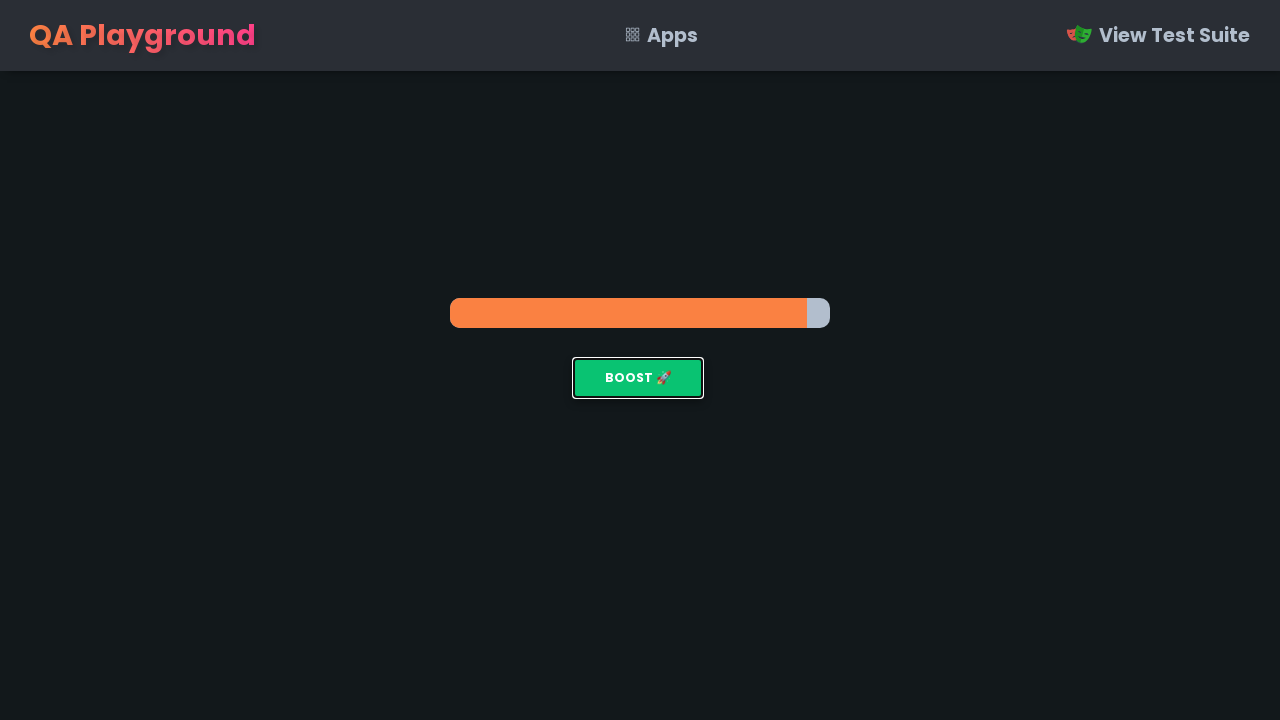